Tests renting a cat by resetting state, navigating to Rent-A-Cat, entering ID 1, and verifying the rent was successful

Starting URL: https://cs1632.appspot.com/

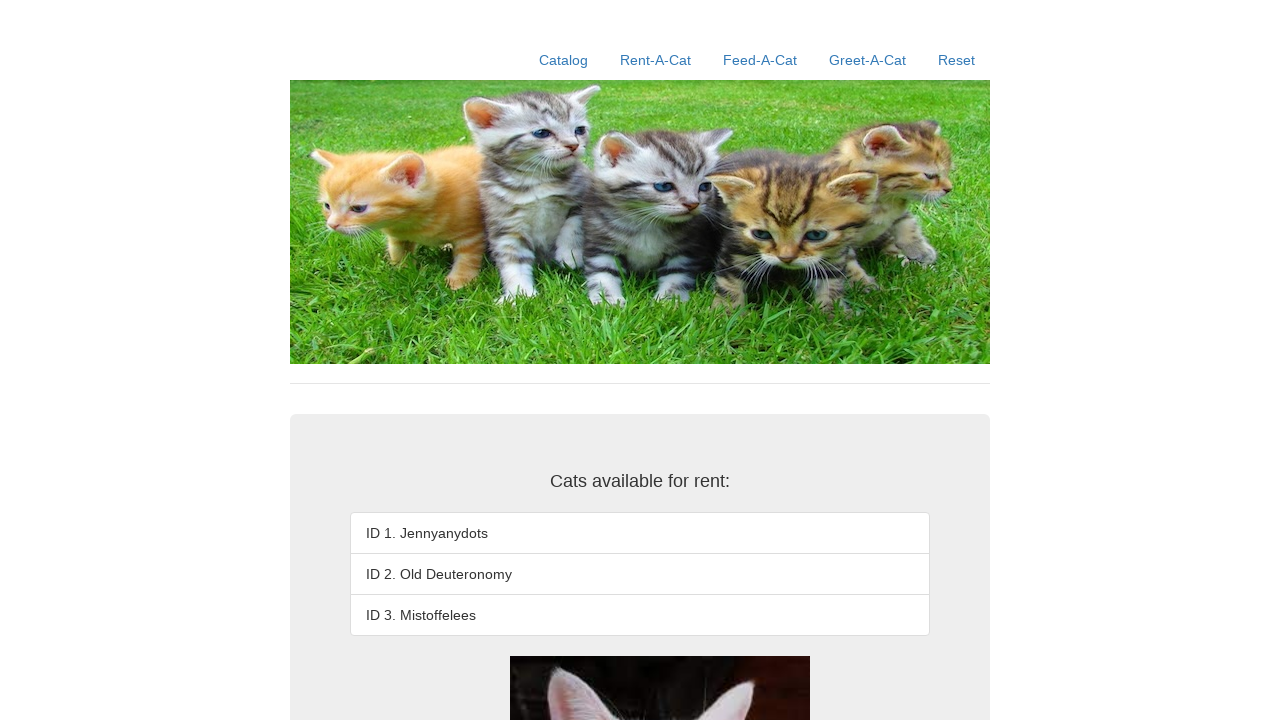

Clicked Reset link to ensure clean state at (956, 60) on text=Reset
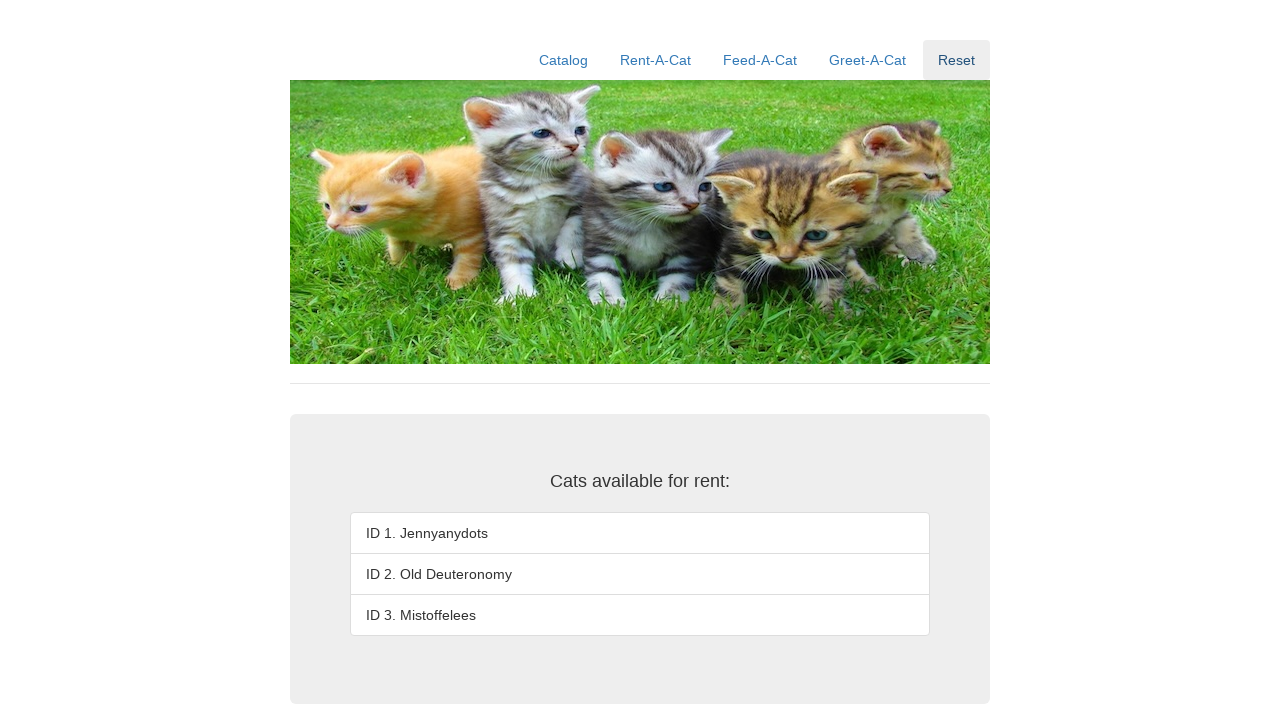

Clicked Rent-A-Cat link at (656, 60) on text=Rent-A-Cat
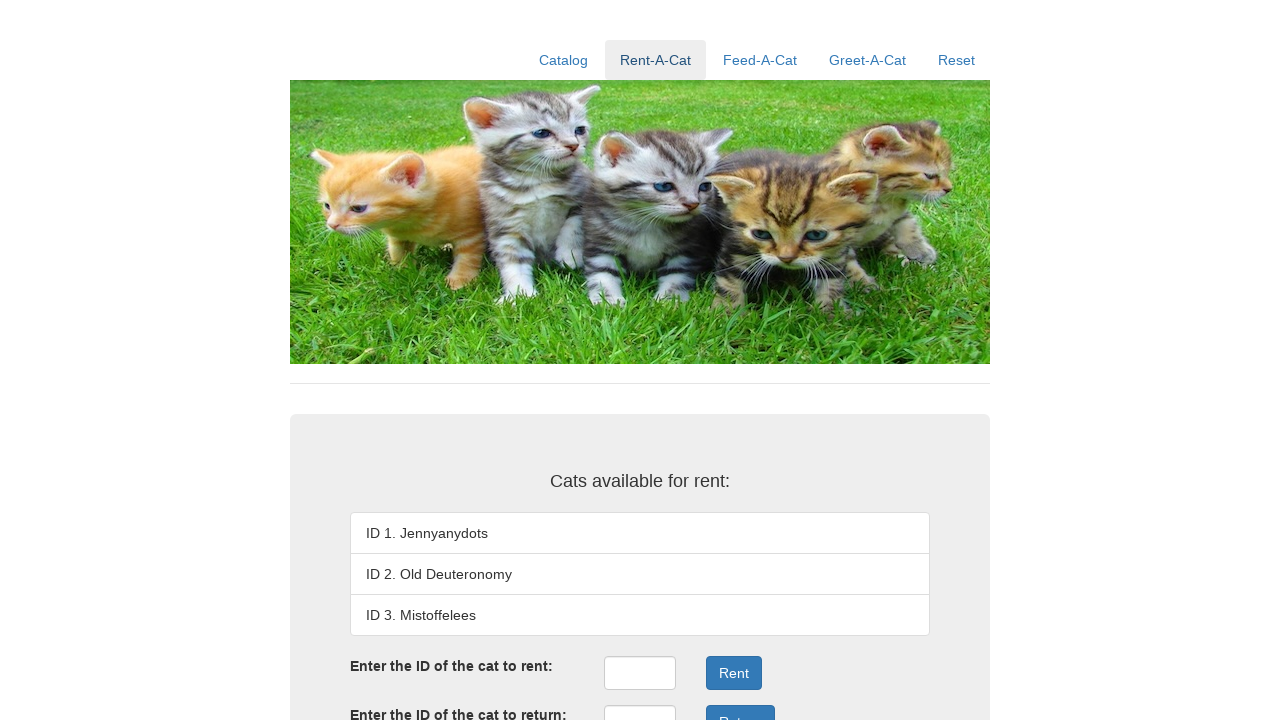

Clicked on rent ID field at (640, 673) on #rentID
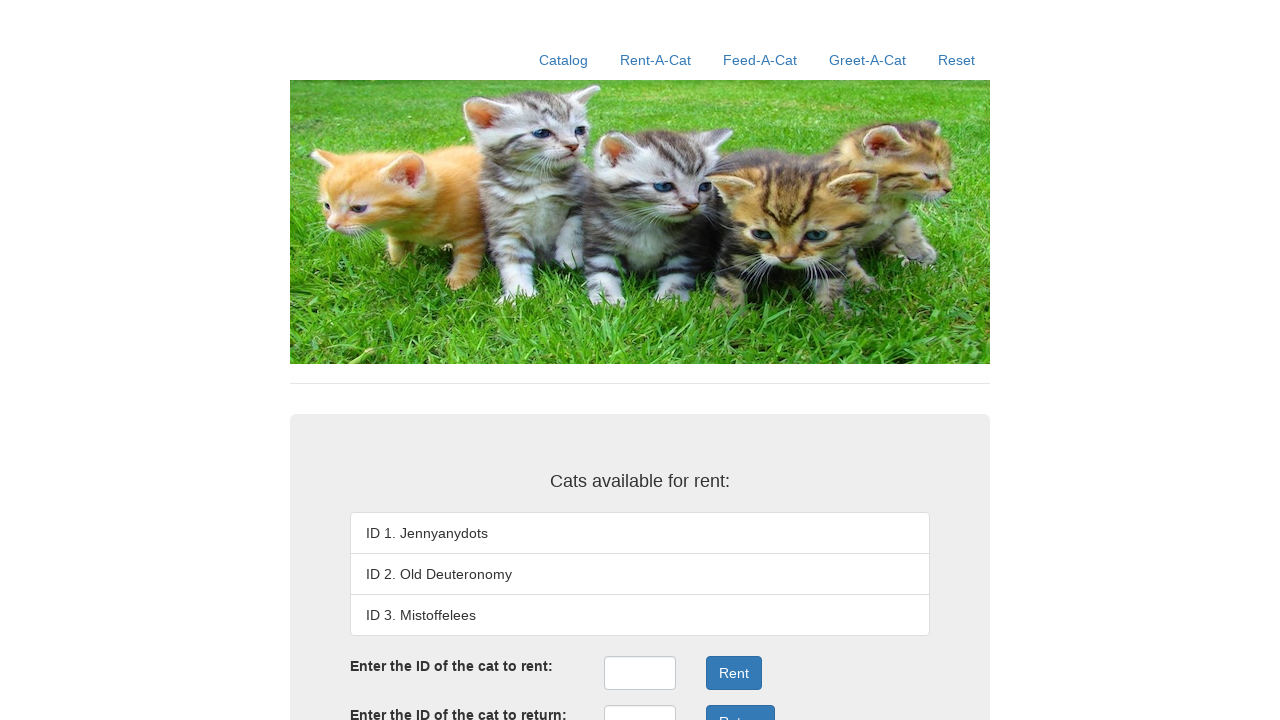

Entered ID 1 in rent ID field on #rentID
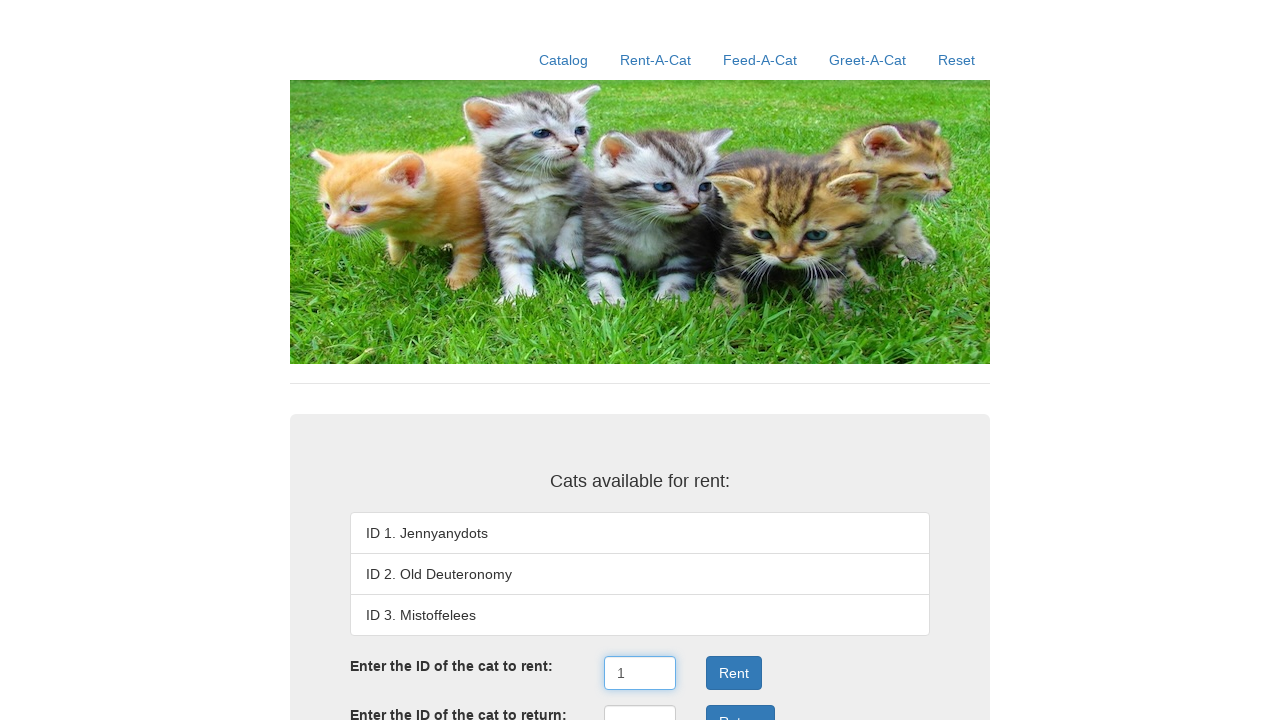

Clicked the Rent button at (734, 673) on .form-group:nth-child(3) .btn
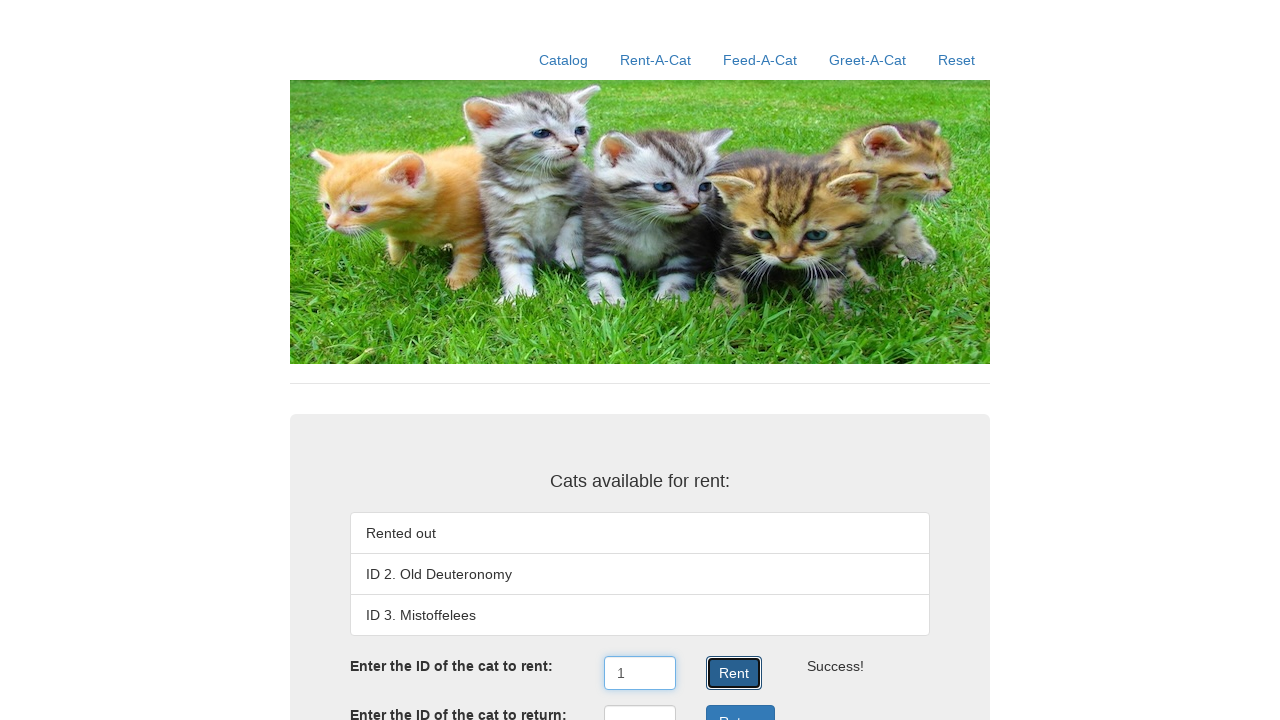

Verified first cat is 'Rented out'
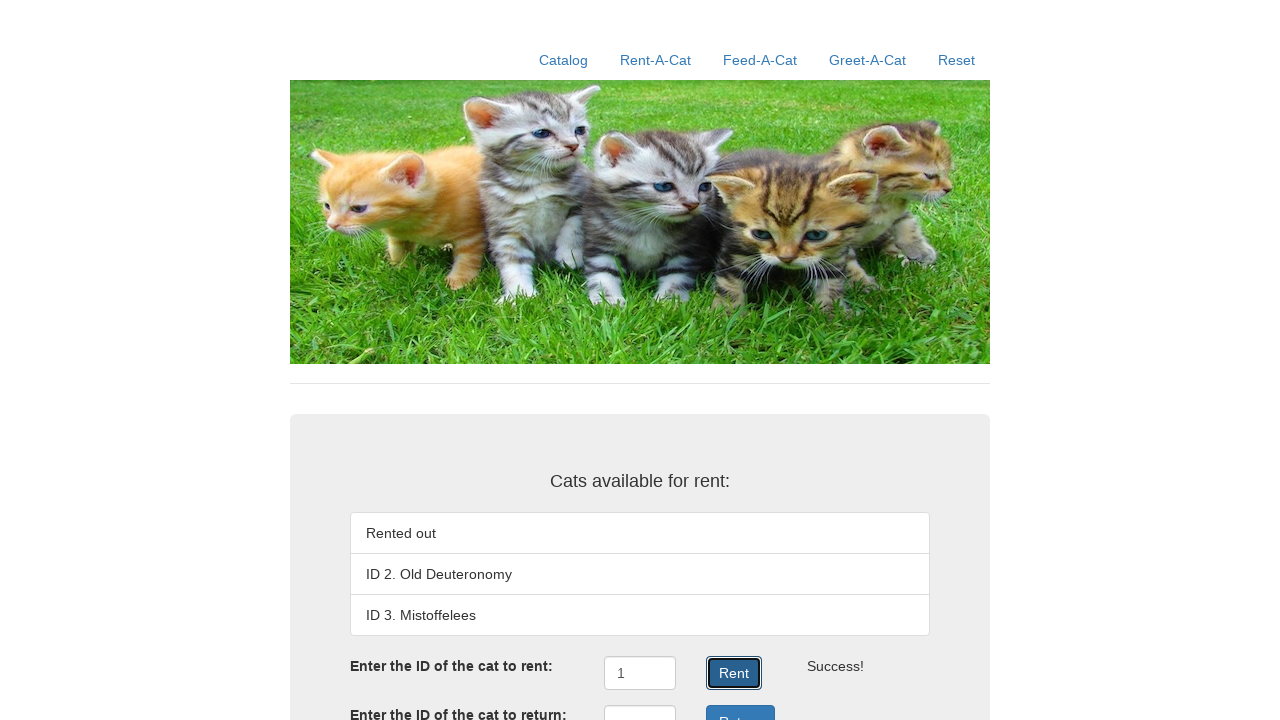

Verified second cat is 'ID 2. Old Deuteronomy'
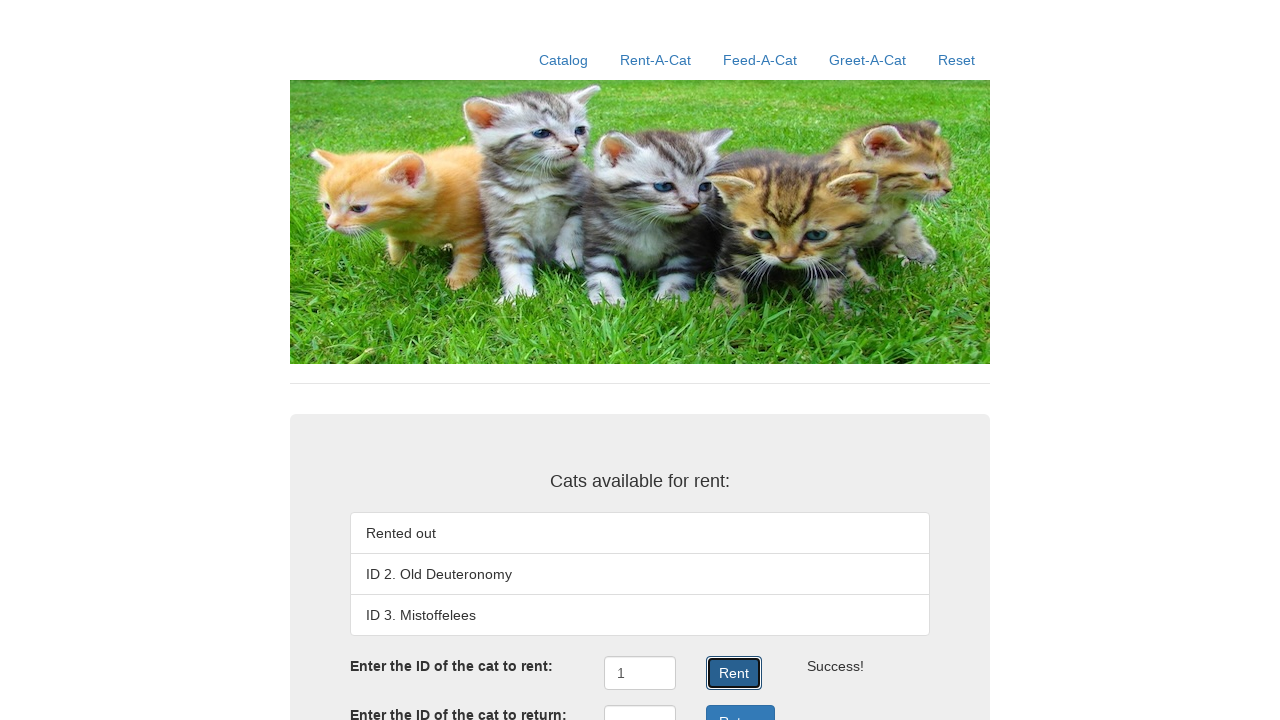

Verified third cat is 'ID 3. Mistoffelees'
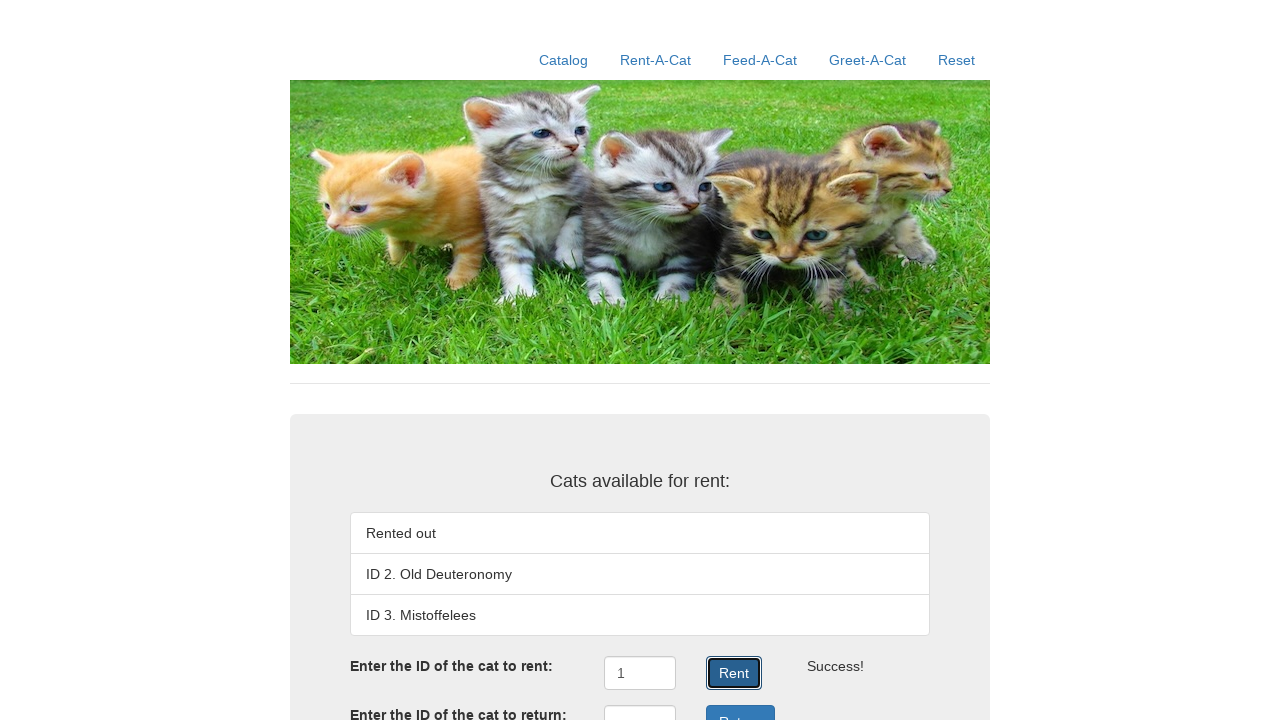

Verified rent result shows 'Success!'
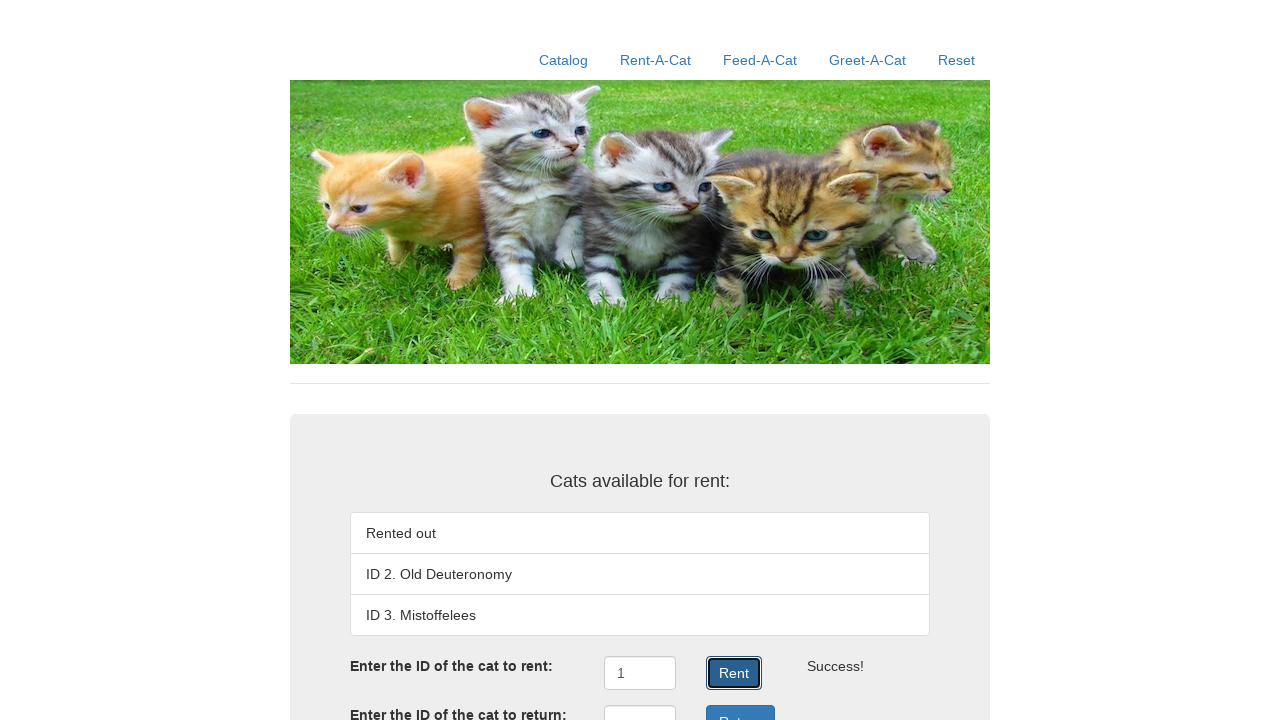

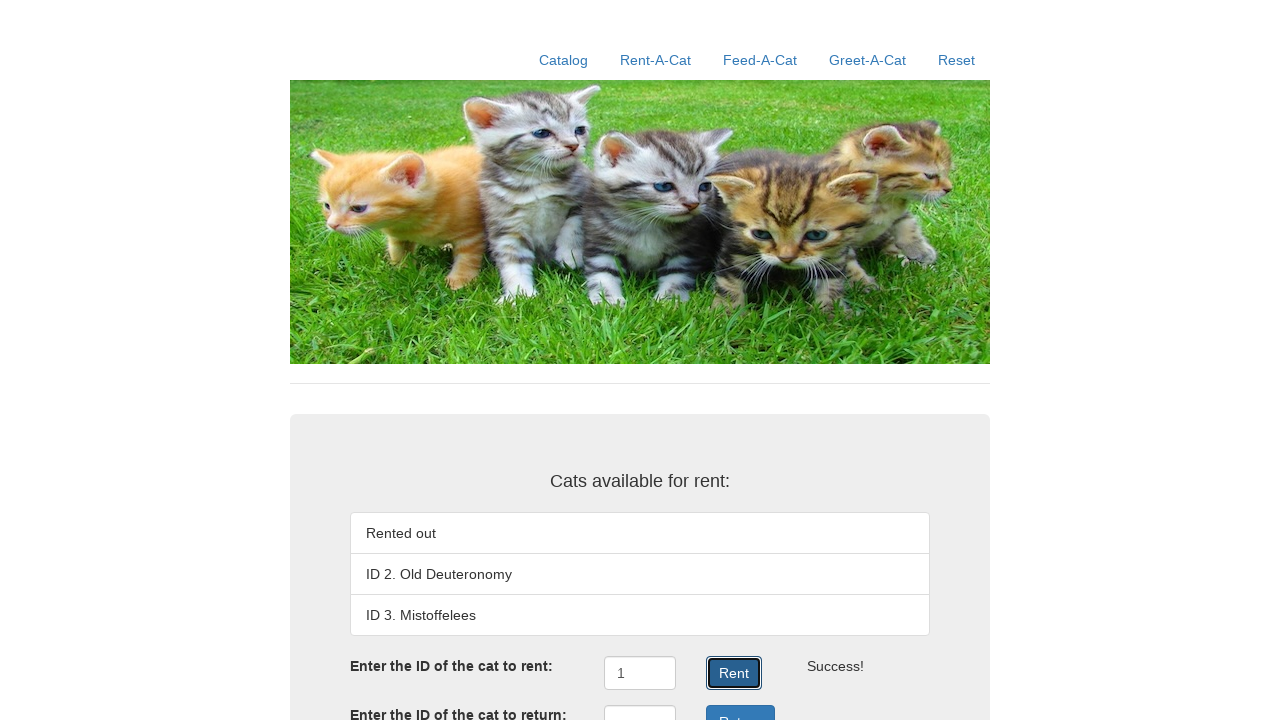